Navigates to Rediff website and manages browser cookies by adding custom cookies and retrieving all cookies

Starting URL: http://www.rediff.com/

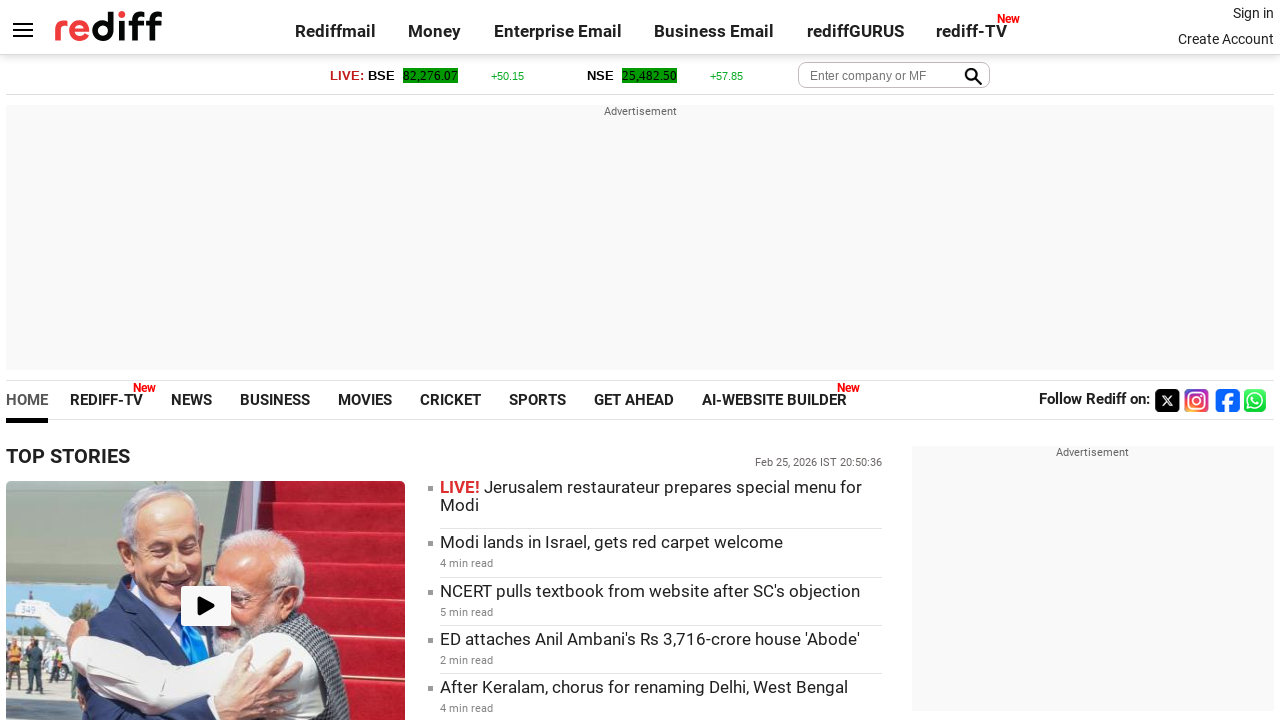

Added custom cookies (Username and Password) to browser context
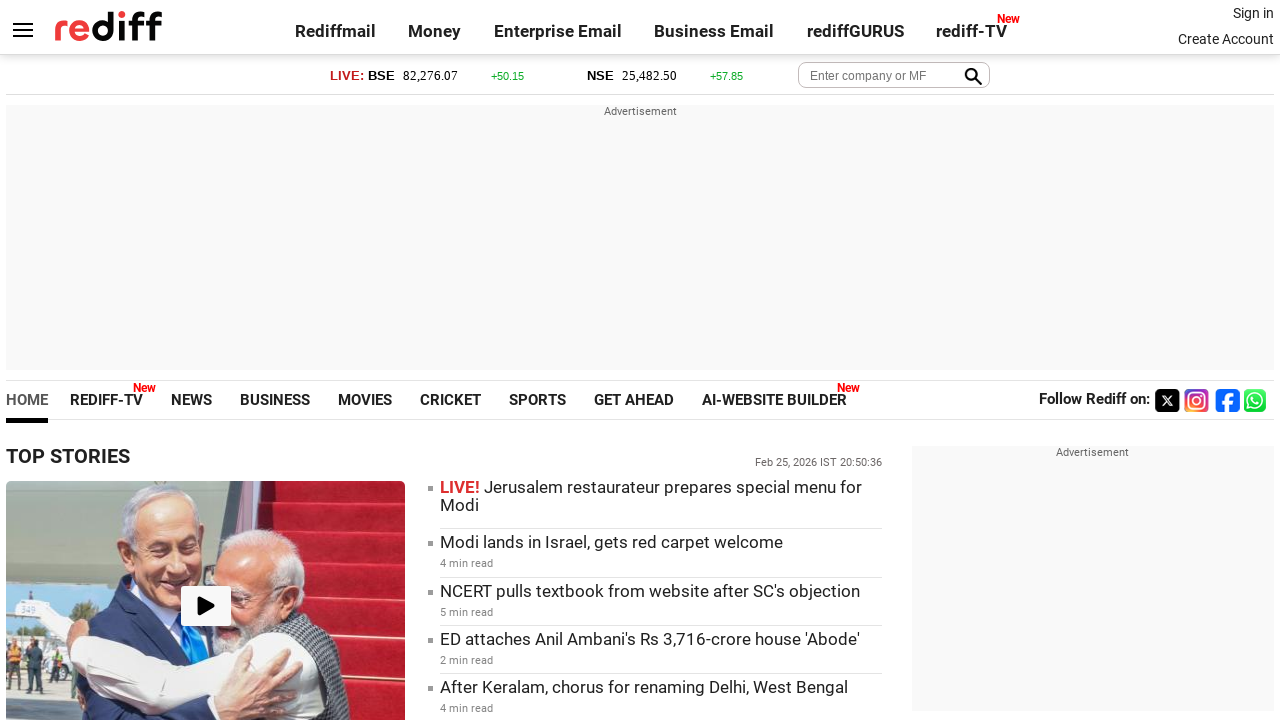

Reloaded page to apply cookies
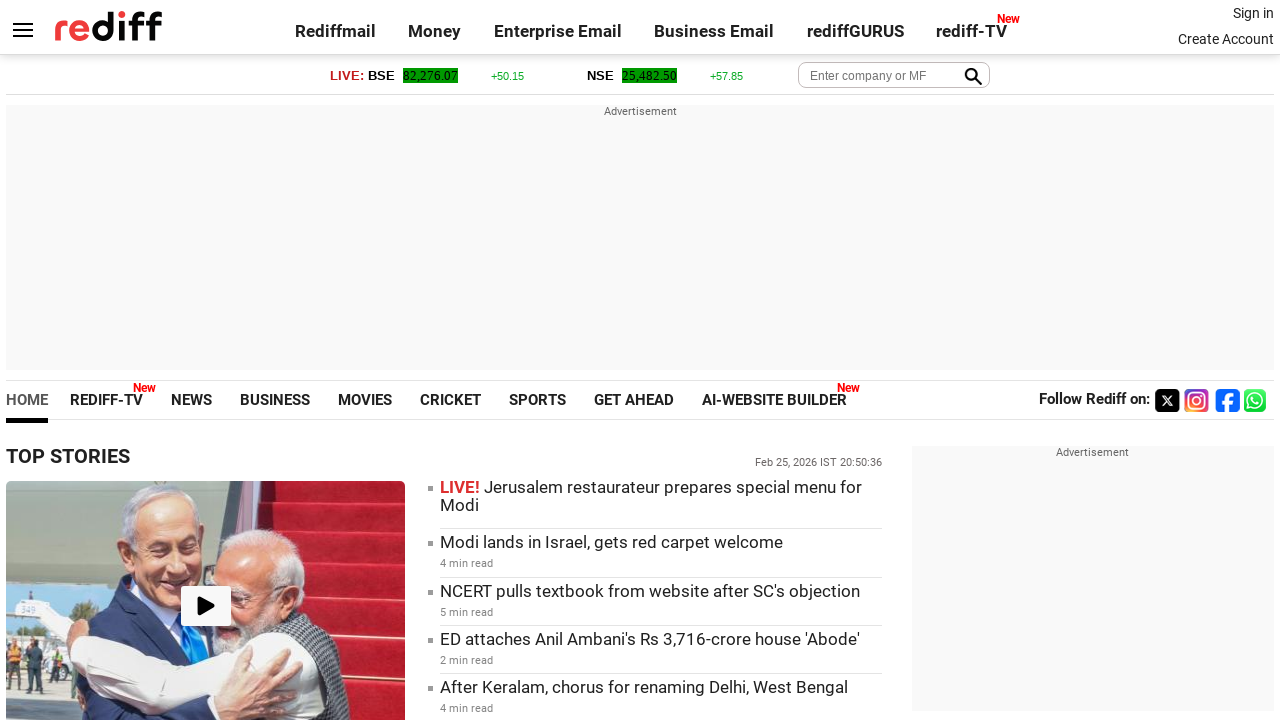

Retrieved all cookies from browser context
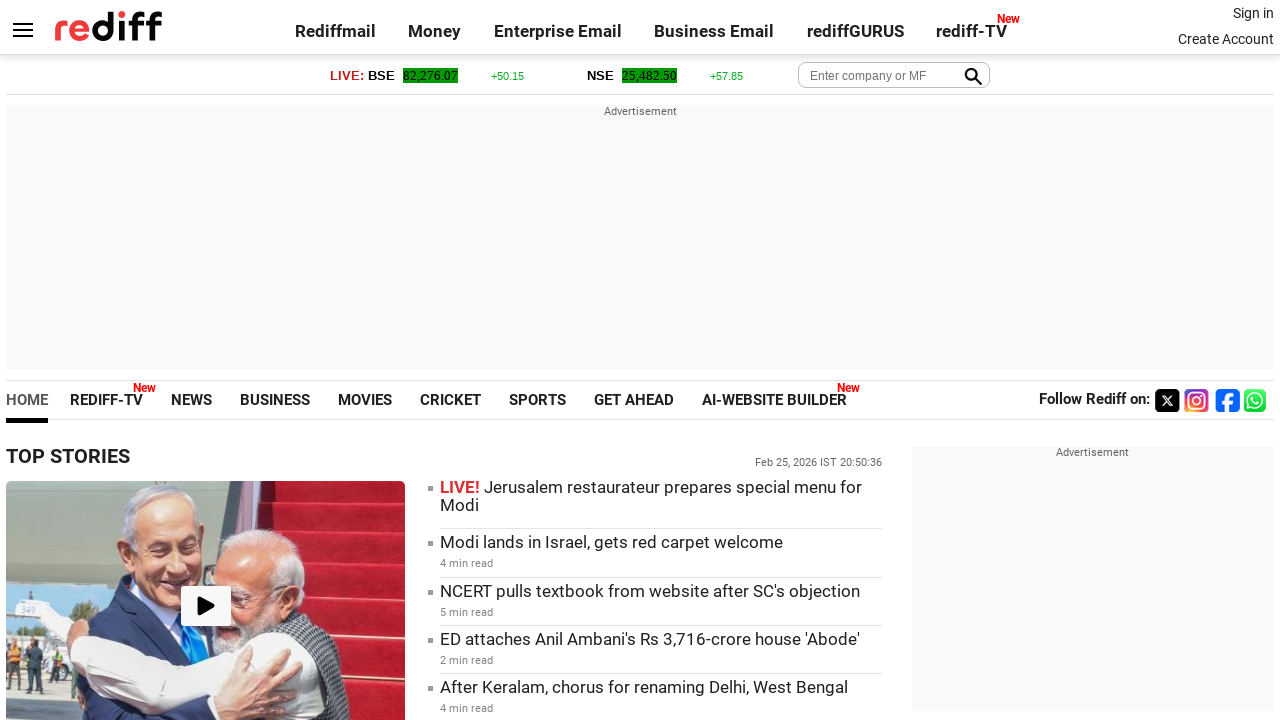

Waited for page to reach 'domcontentloaded' state
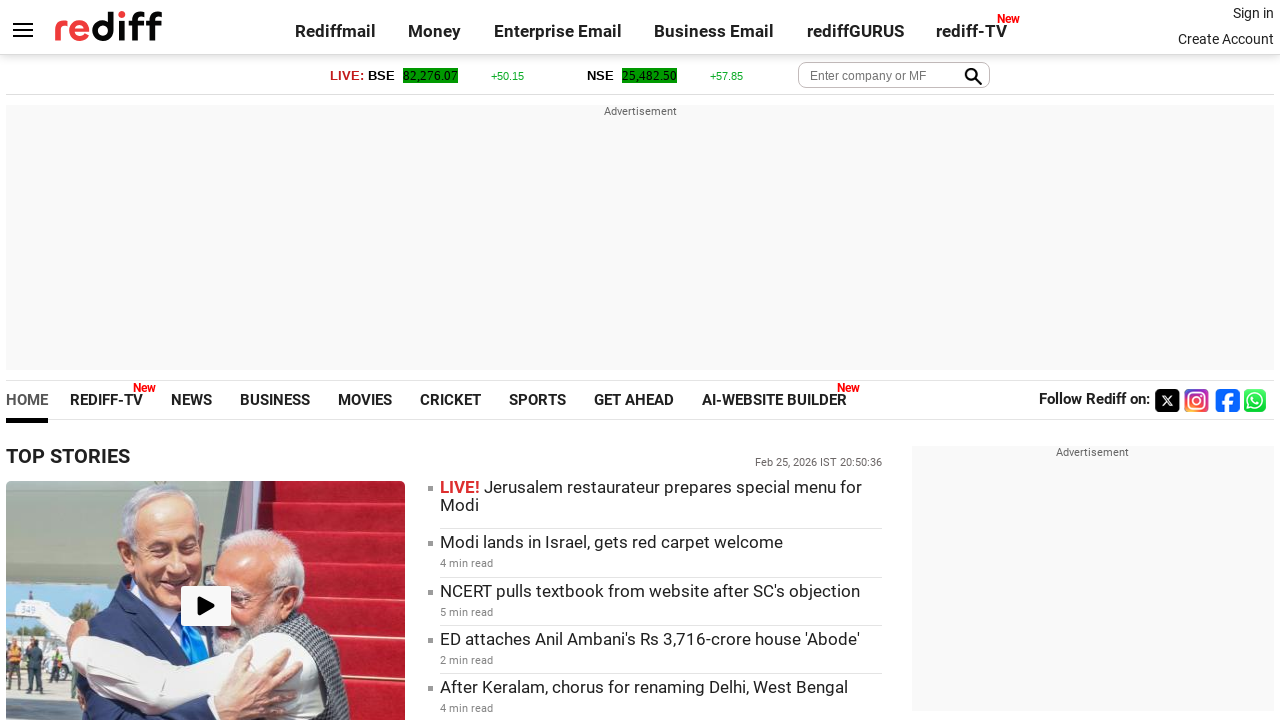

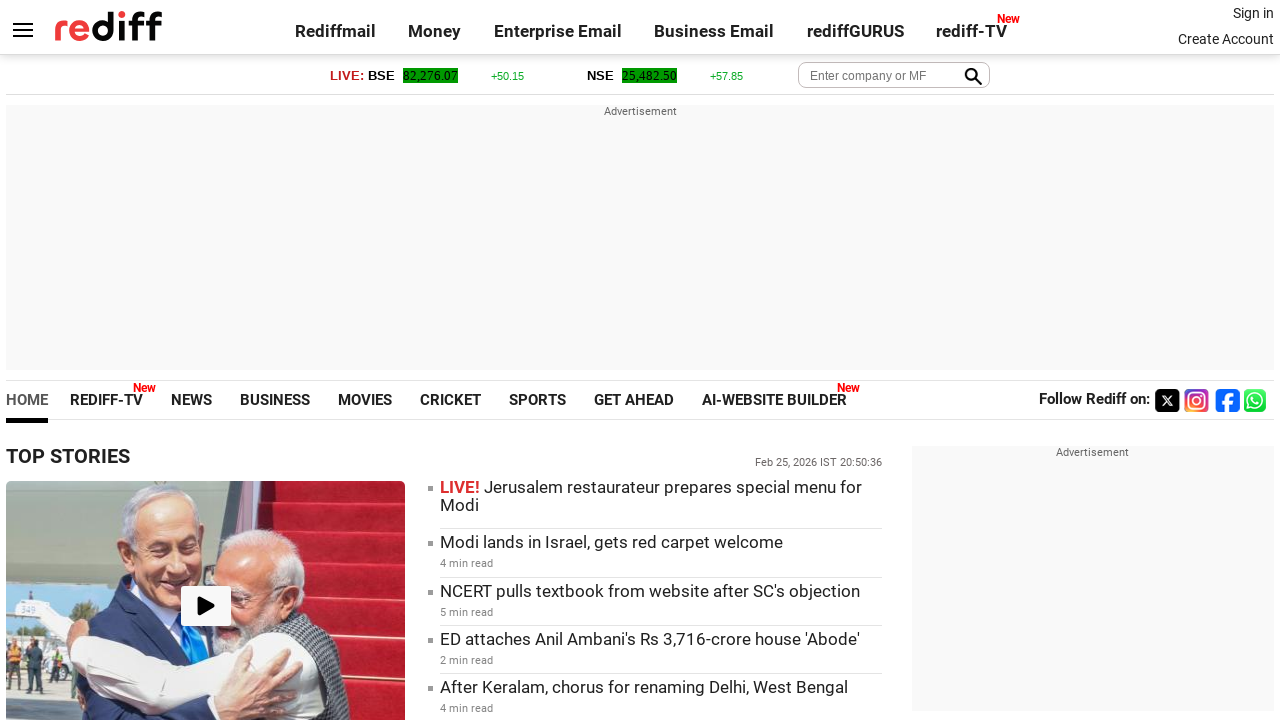